Tests a practice form submission on DemoQA by filling out student registration details including name, email, gender, mobile number, date of birth, subjects, hobbies, address, state and city, then verifies the submitted data in the confirmation modal.

Starting URL: https://demoqa.com/forms

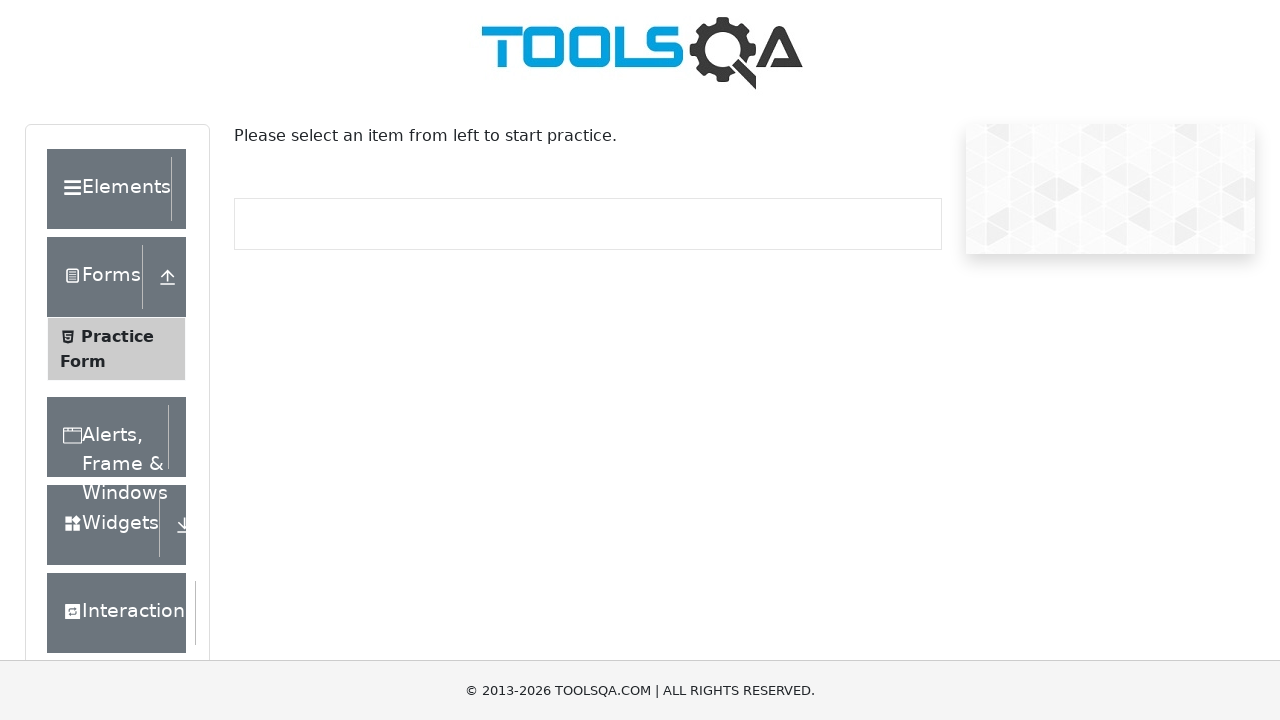

Clicked on Practice Form link at (117, 336) on xpath=//span[normalize-space()='Practice Form']
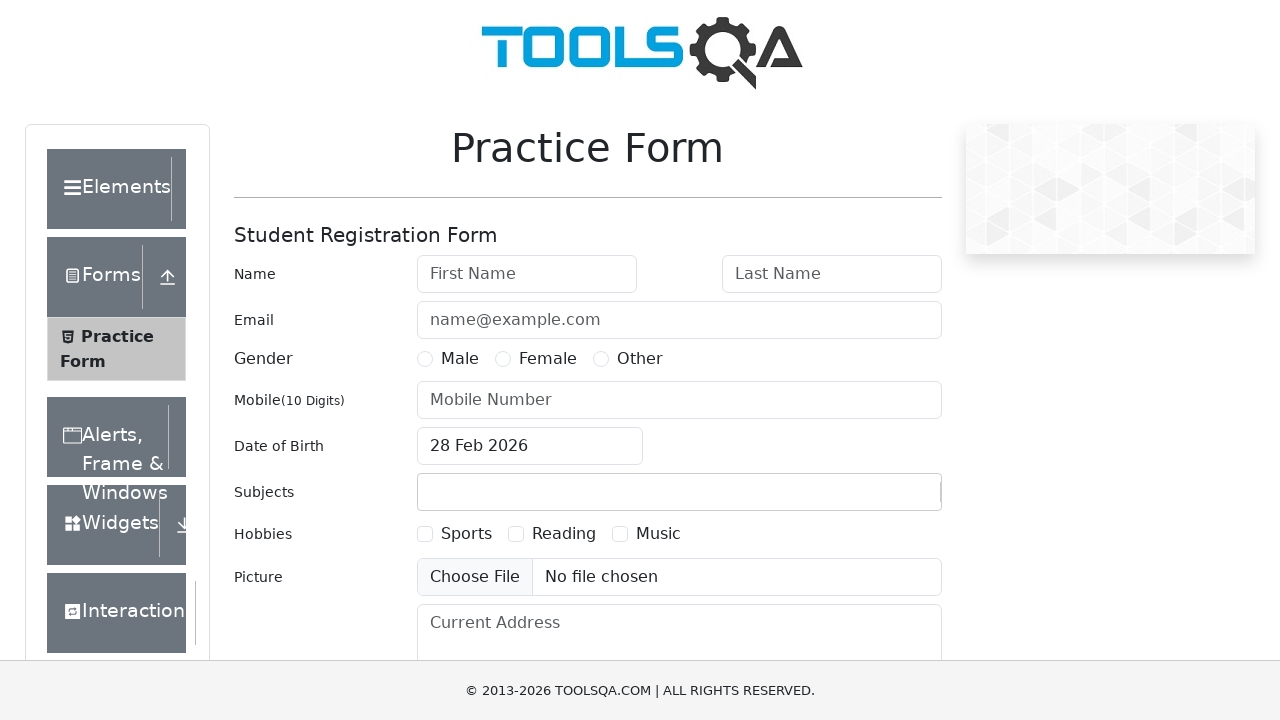

Filled first name field with 'Michael' on #firstName
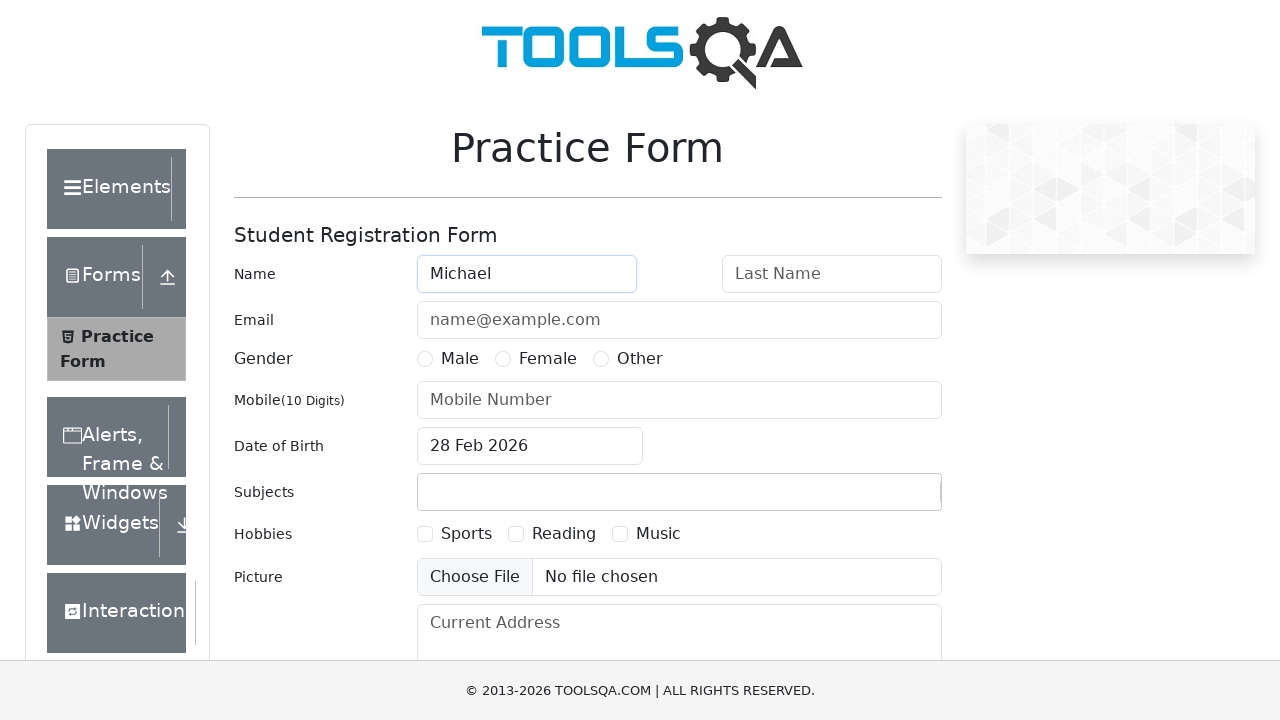

Filled last name field with 'Johnson' on #lastName
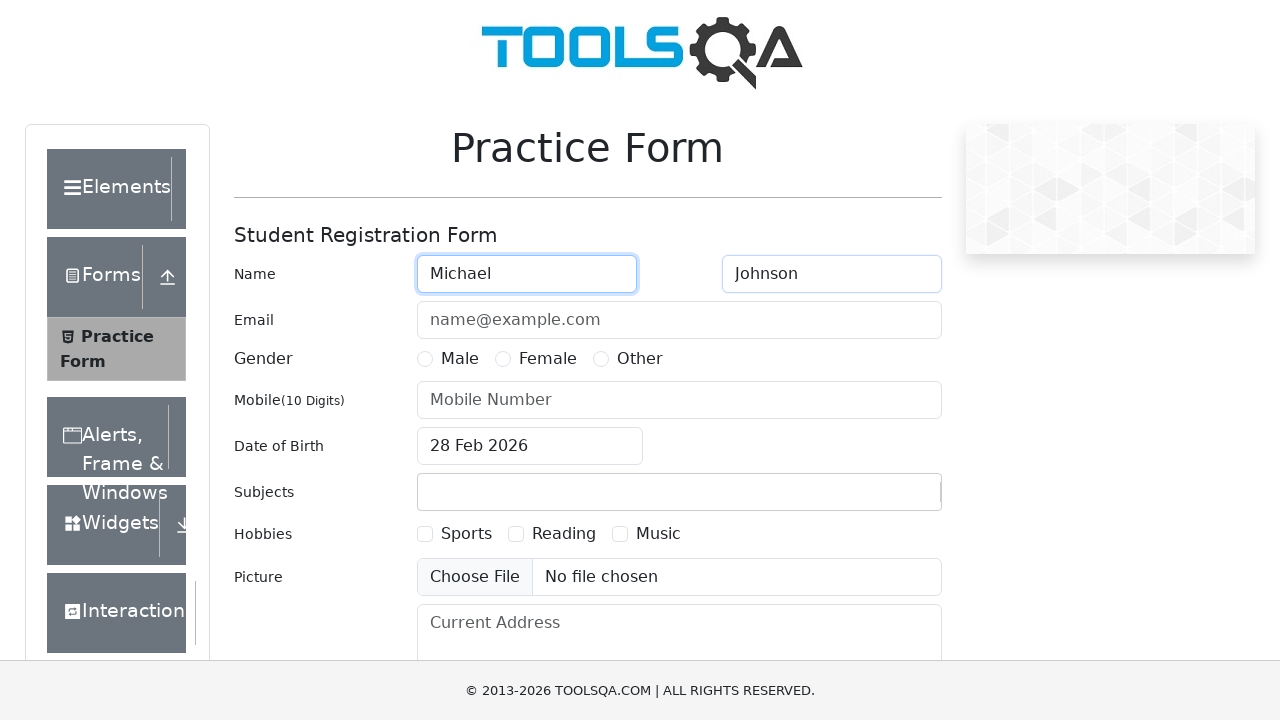

Filled email field with 'michael.johnson@example.com' on #userEmail
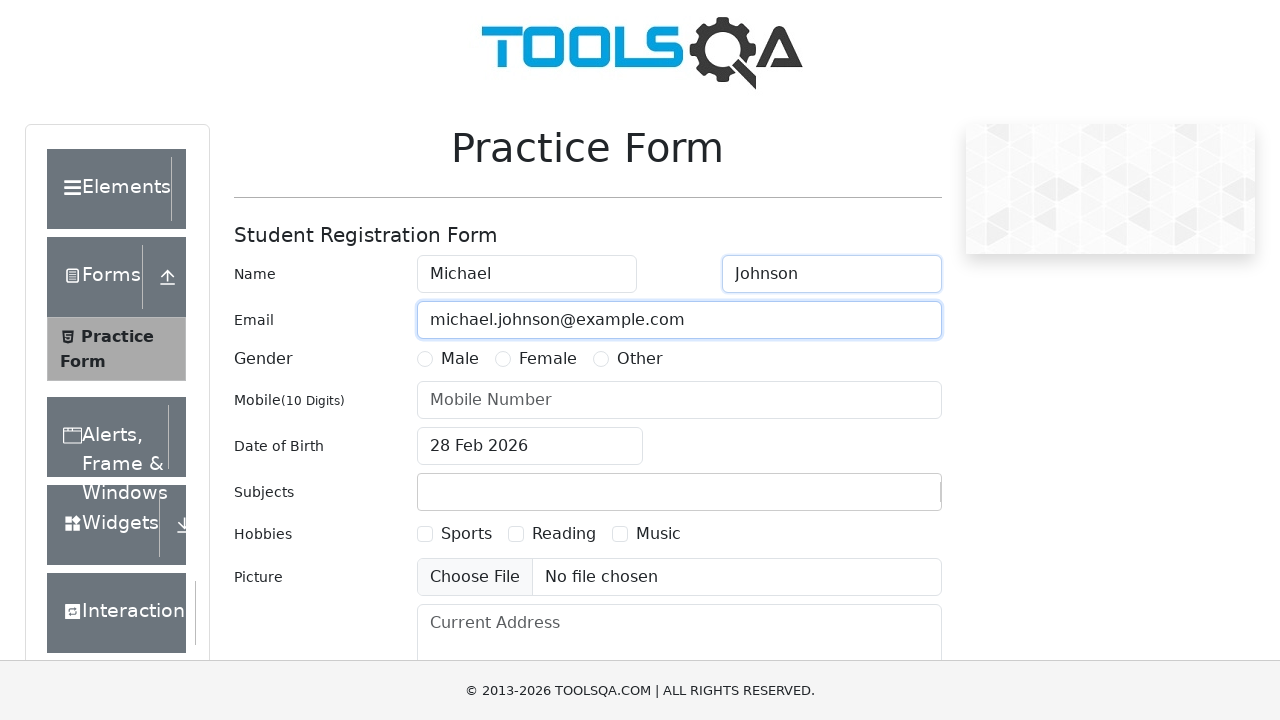

Selected Female gender option at (548, 359) on xpath=//label[normalize-space()='Female']
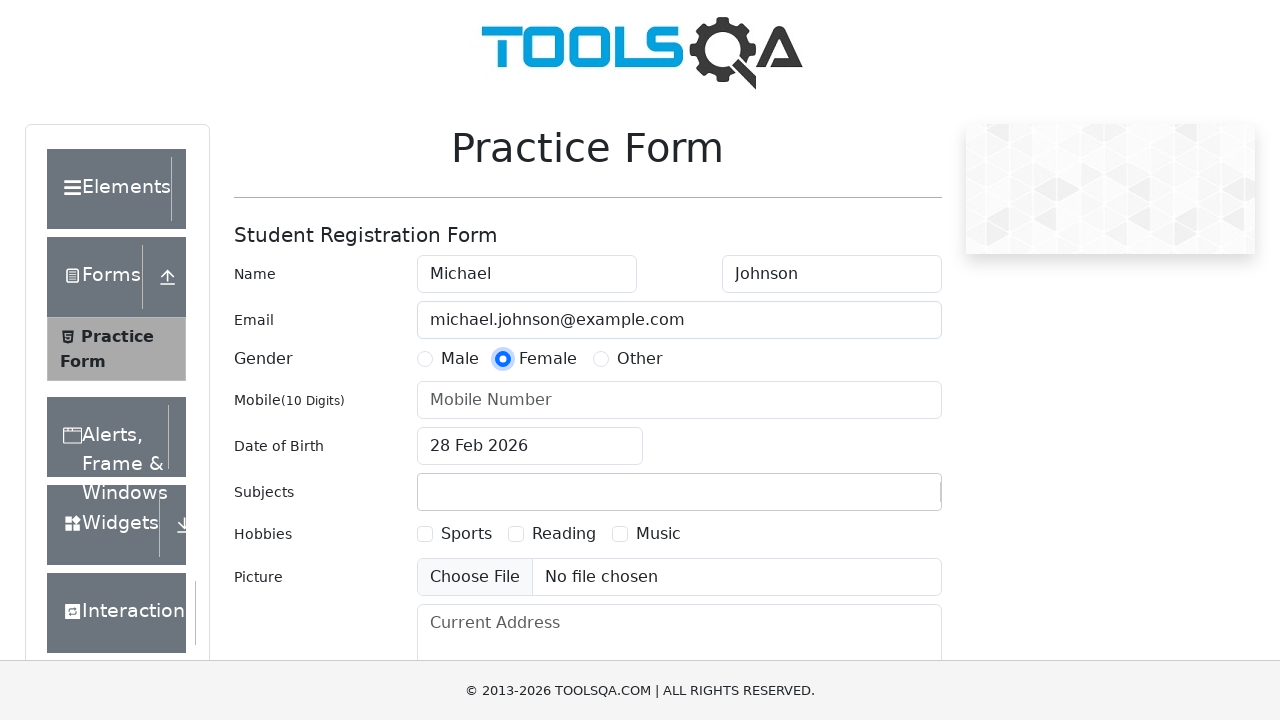

Filled mobile number field with '9876543210' on #userNumber
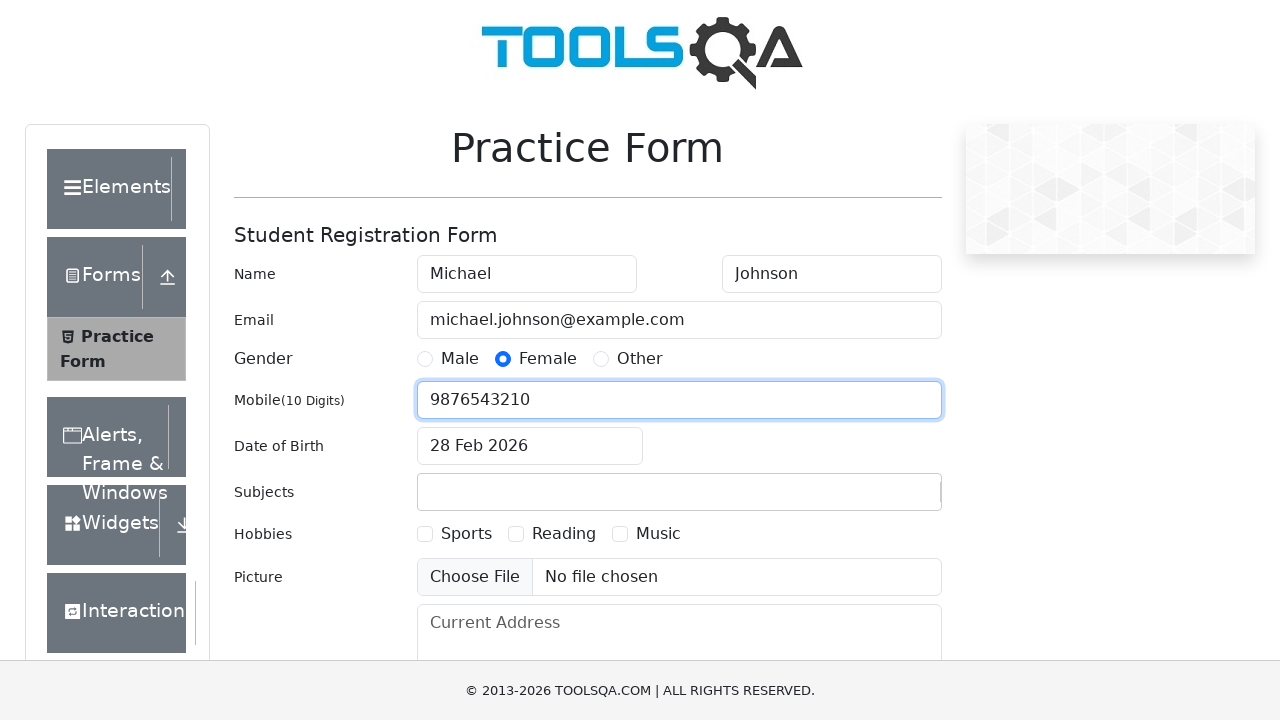

Clicked on date of birth input field to open date picker at (530, 446) on #dateOfBirthInput
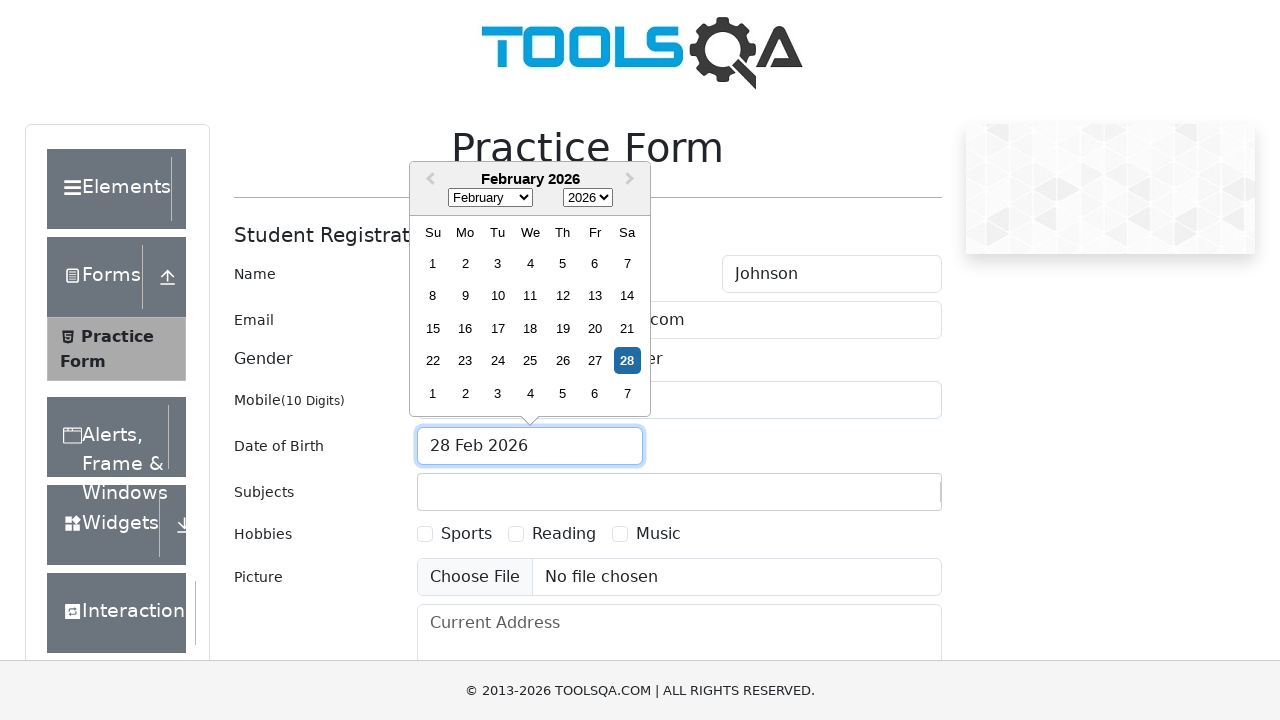

Selected March from month dropdown on .react-datepicker__month-select
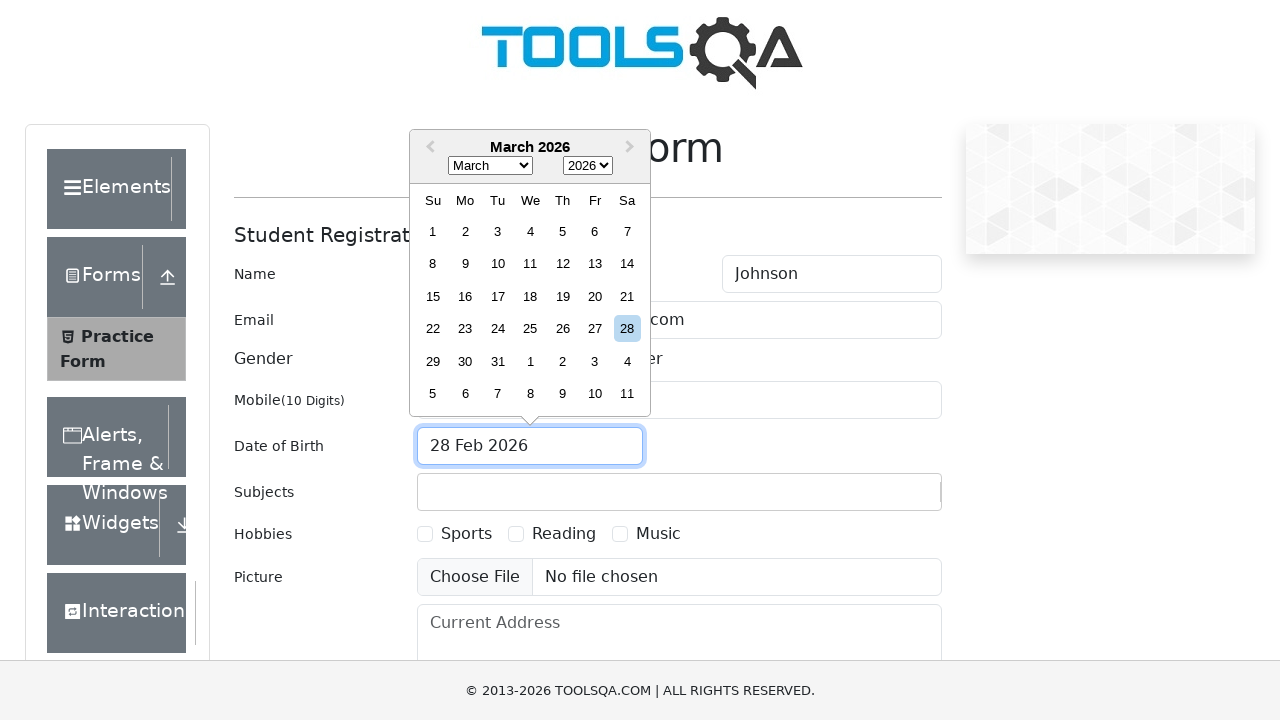

Selected 1995 from year dropdown on .react-datepicker__year-select
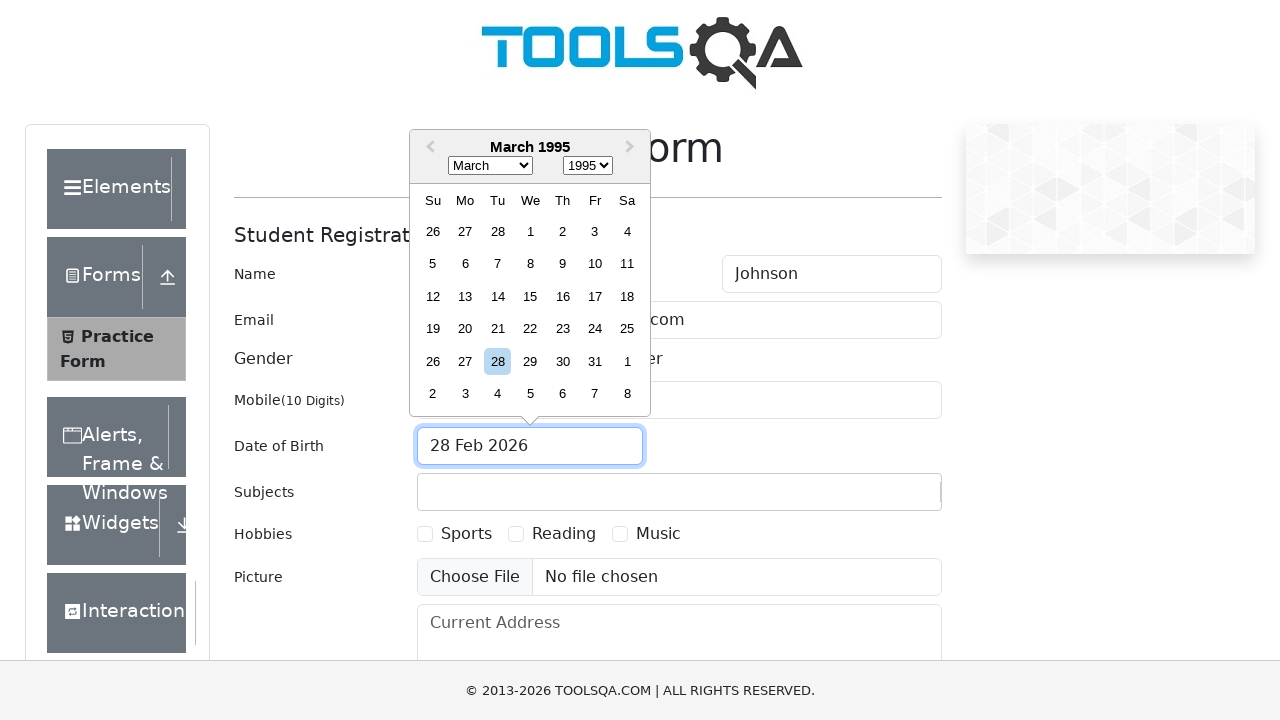

Selected day 15 from date picker at (530, 296) on xpath=//div[contains(@class,'react-datepicker__day--') and not(contains(@class,'
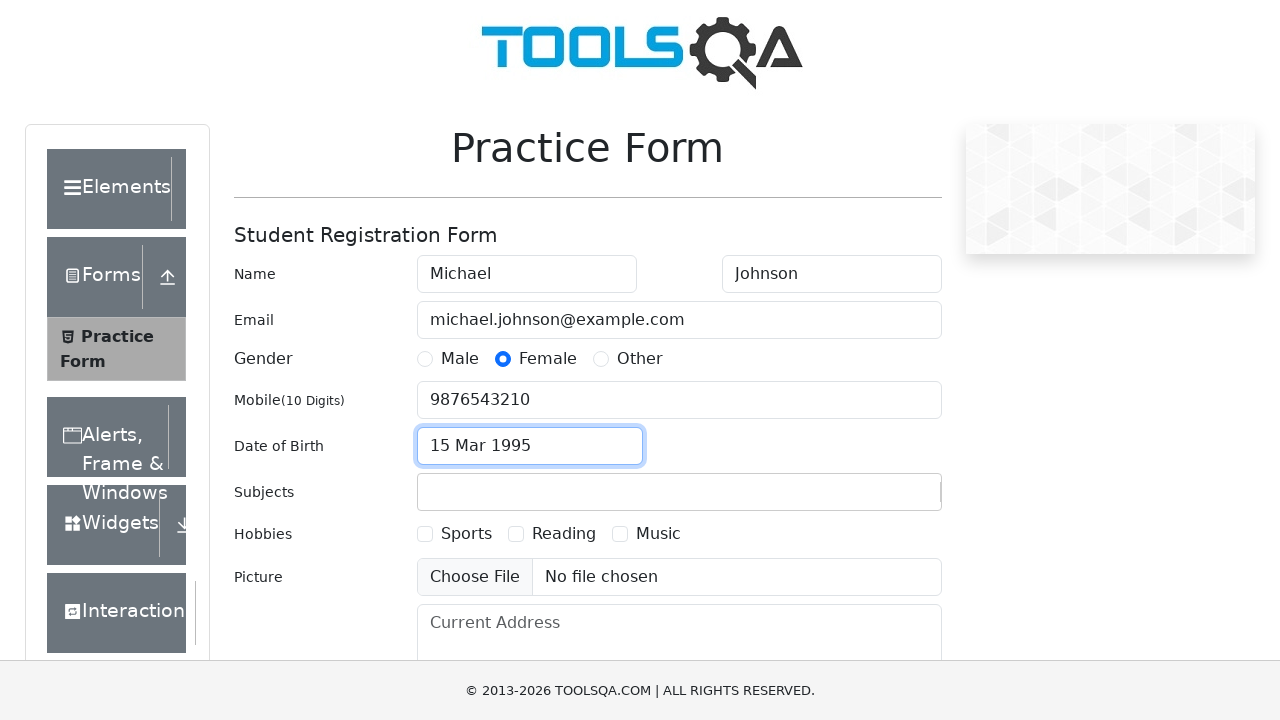

Filled subjects input field with 'Maths' on #subjectsInput
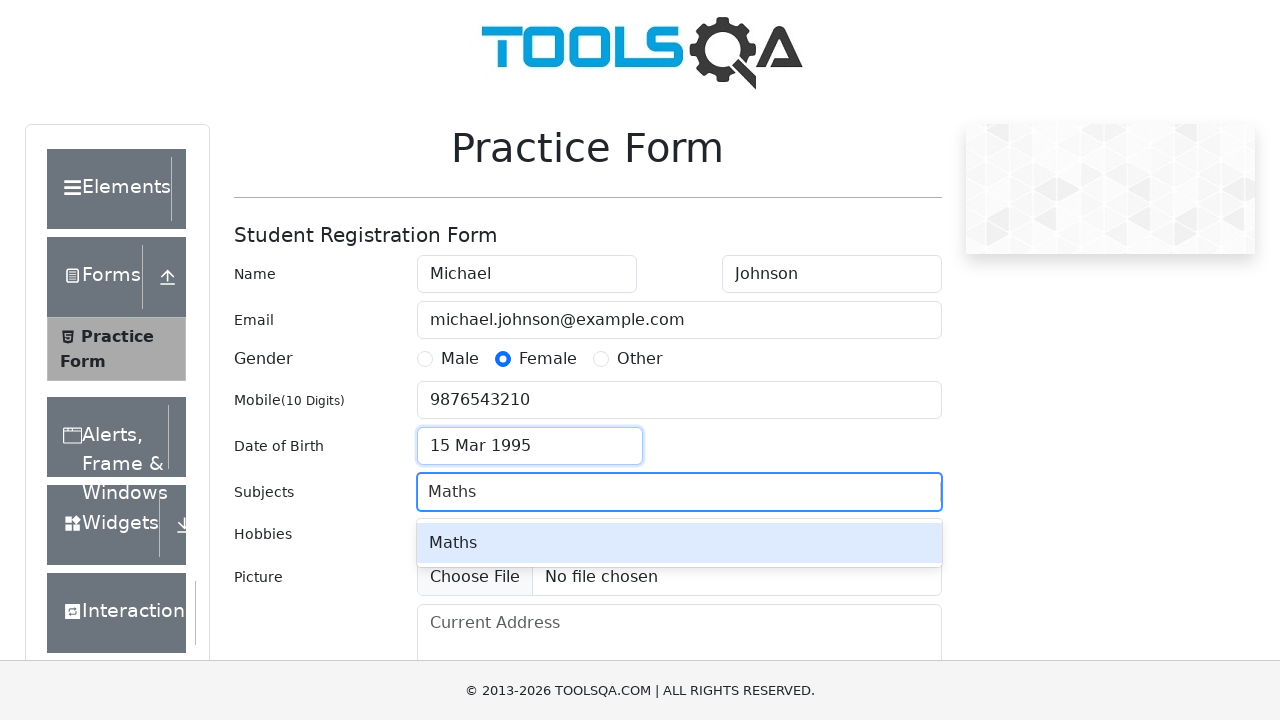

Pressed Enter to confirm subject selection
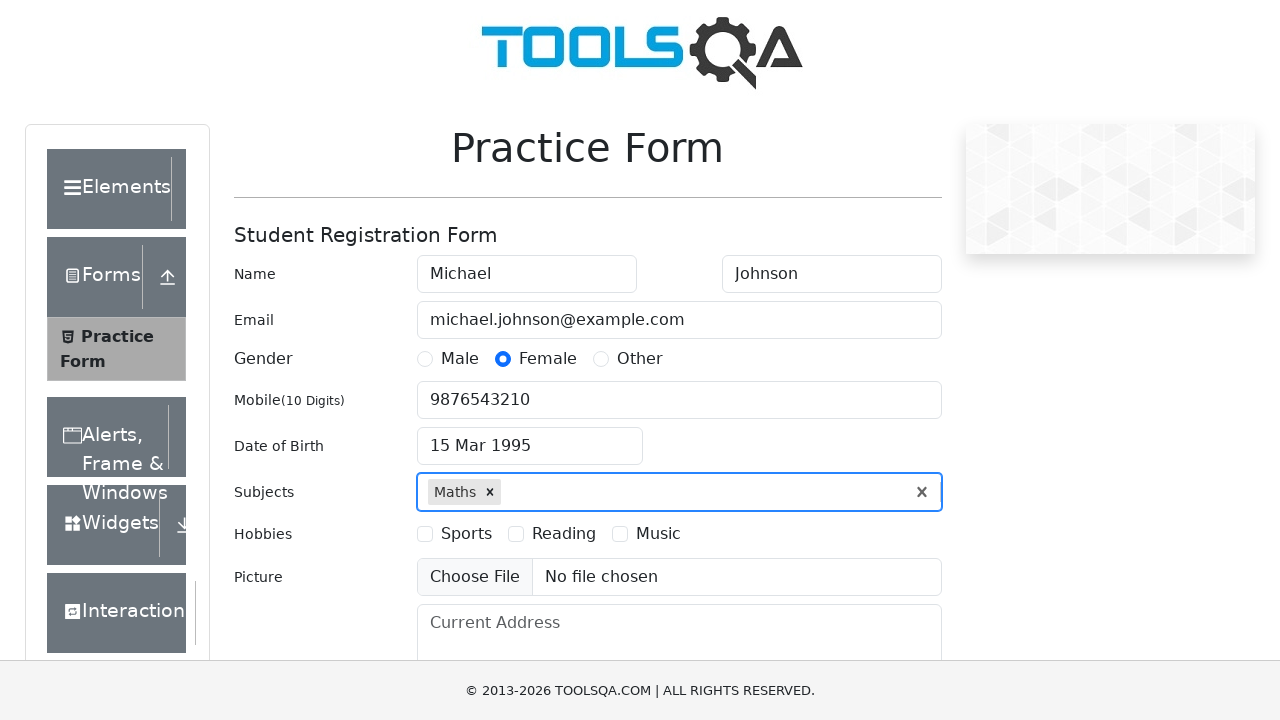

Selected Music hobby checkbox at (658, 534) on xpath=//label[normalize-space()='Music']
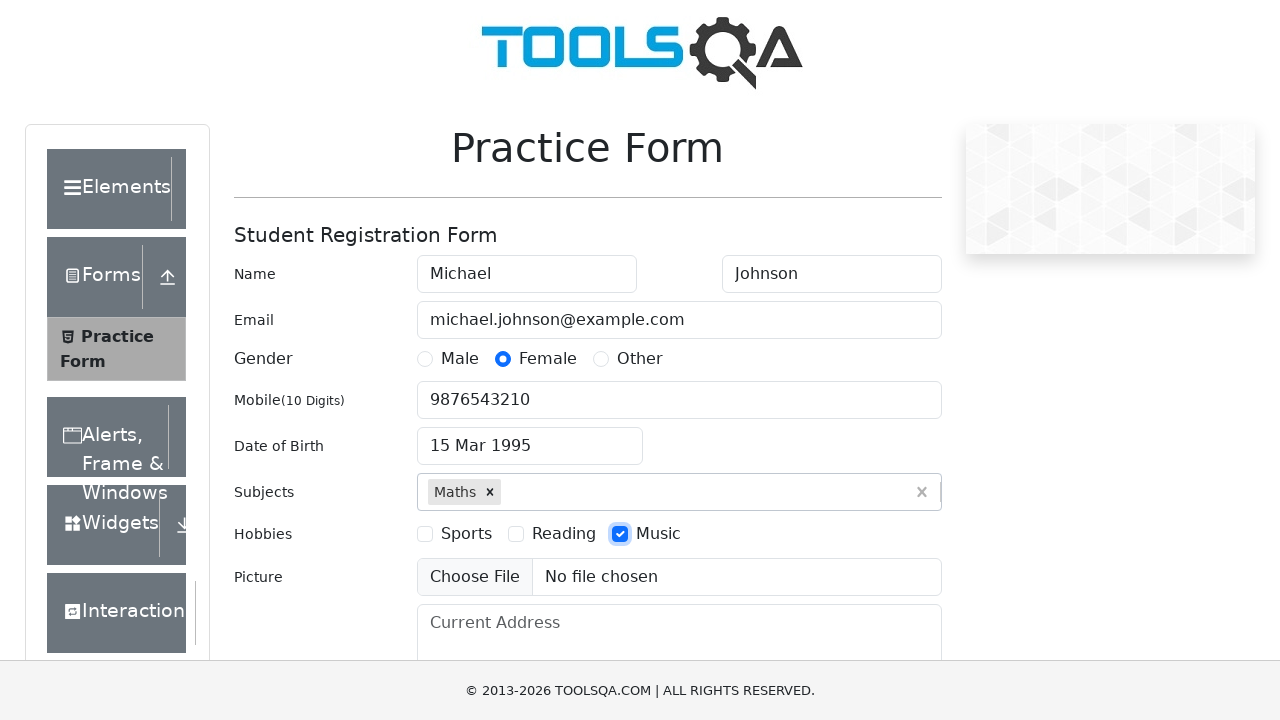

Filled current address with '123 Test Street, Apartment 4B' on #currentAddress
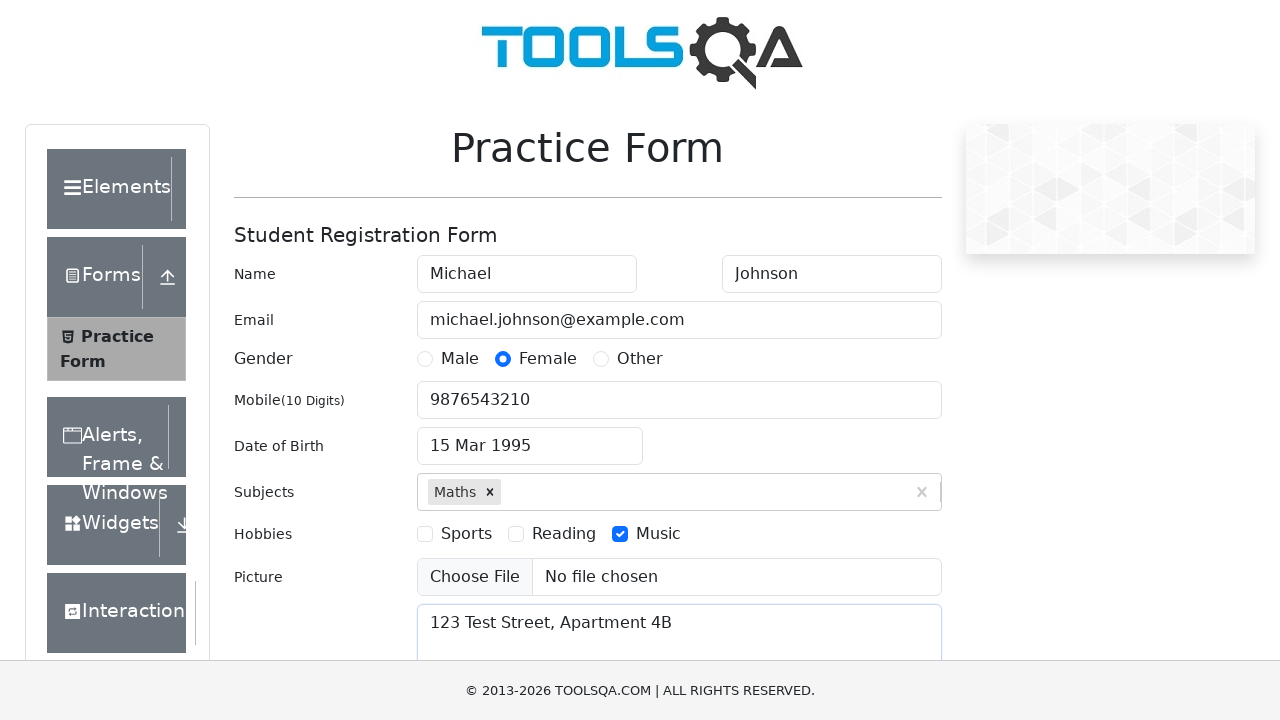

Filled state input with 'NCR' on #react-select-3-input
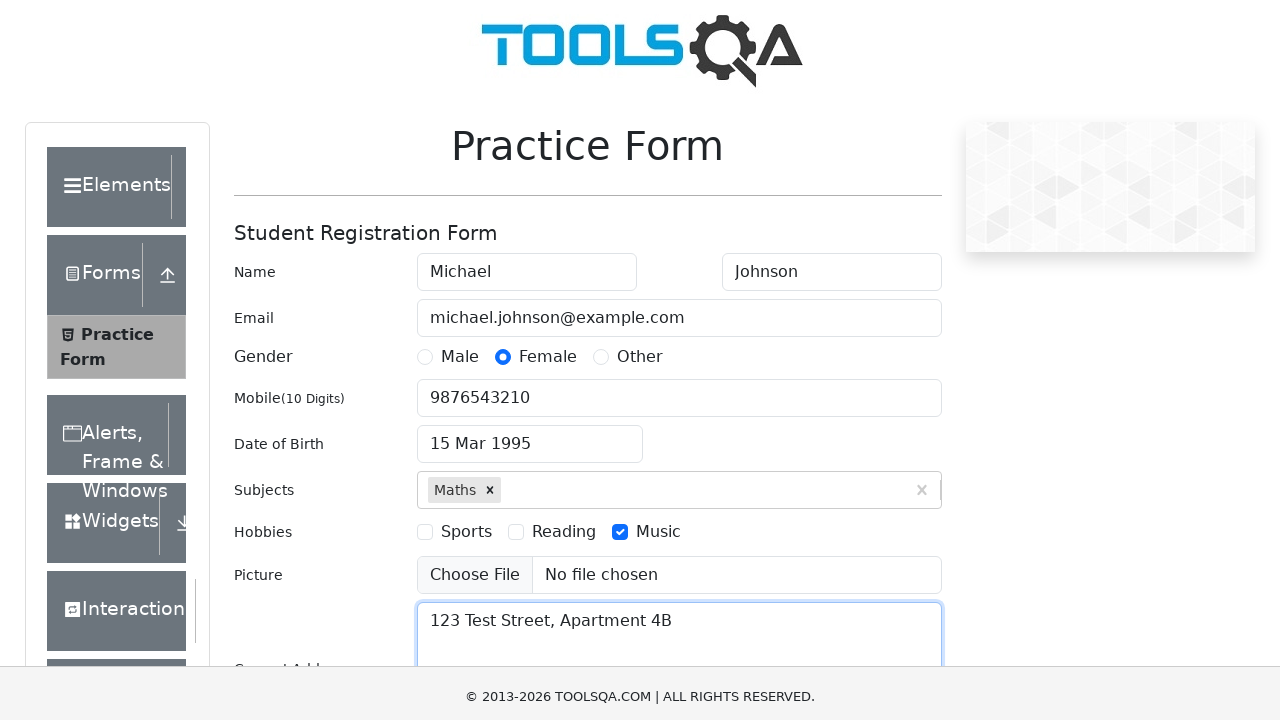

Pressed Enter to confirm state selection
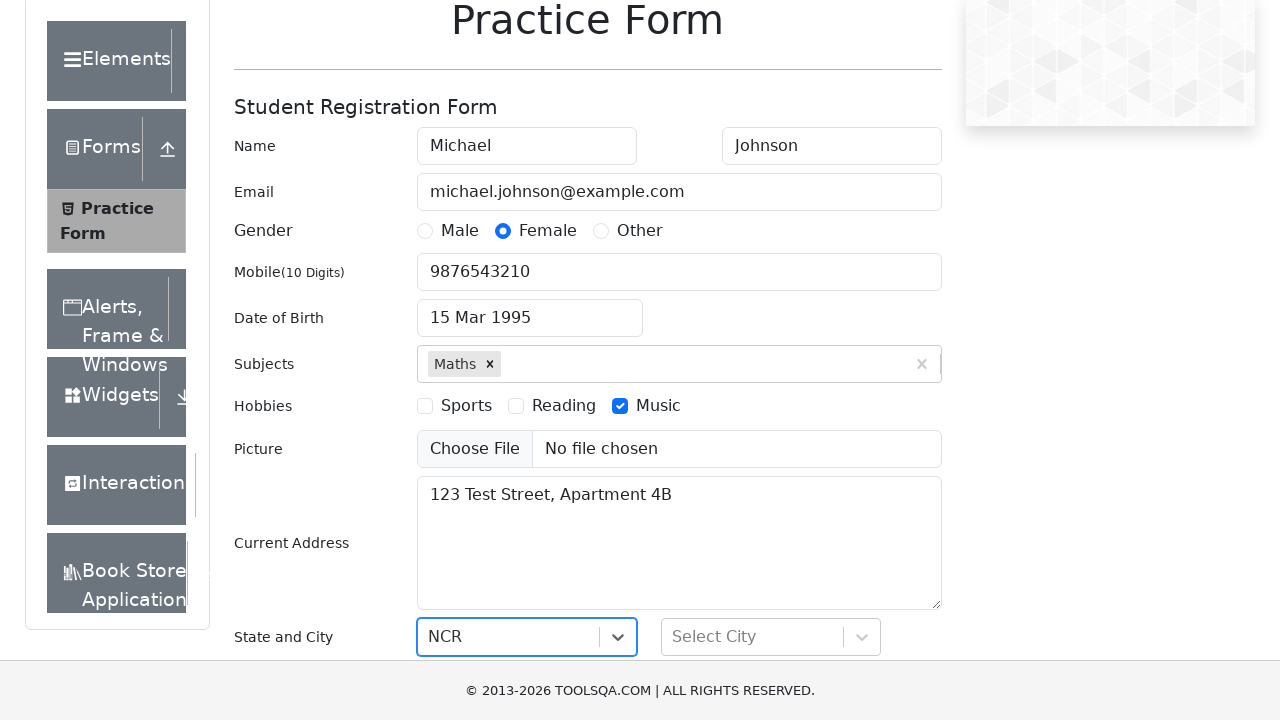

Filled city input with 'Delhi' on #react-select-4-input
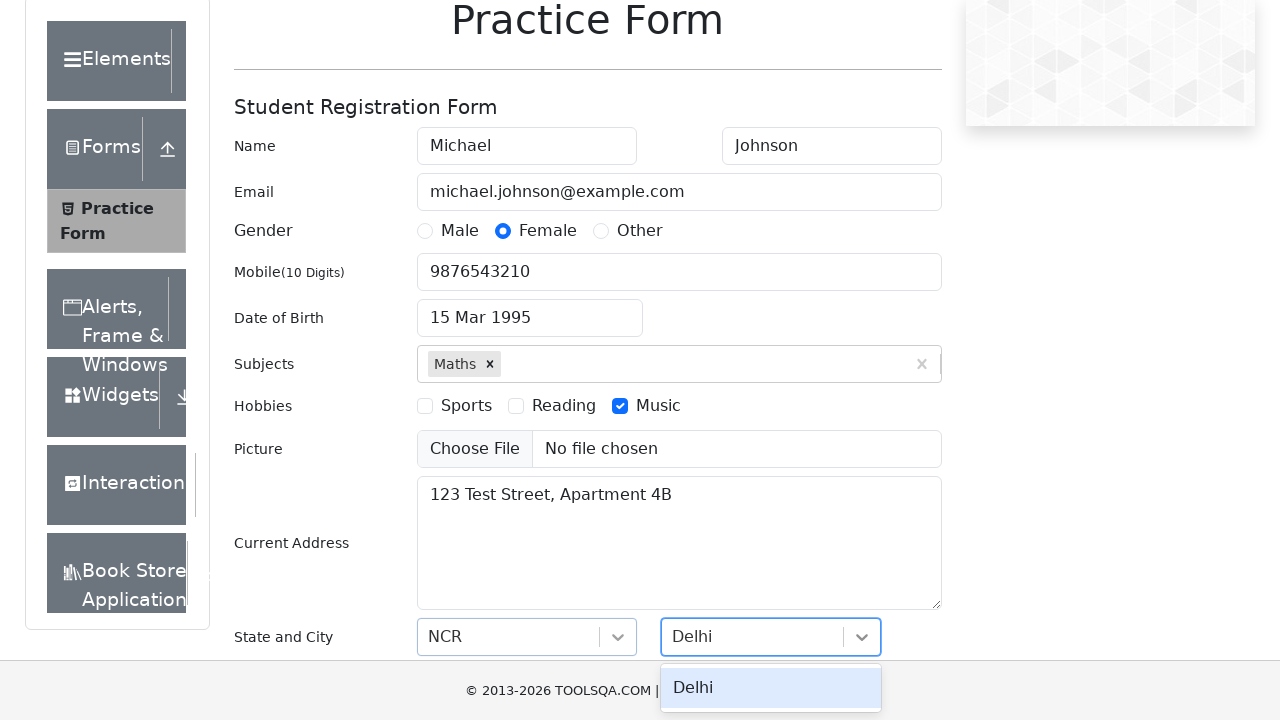

Pressed Enter to confirm city selection
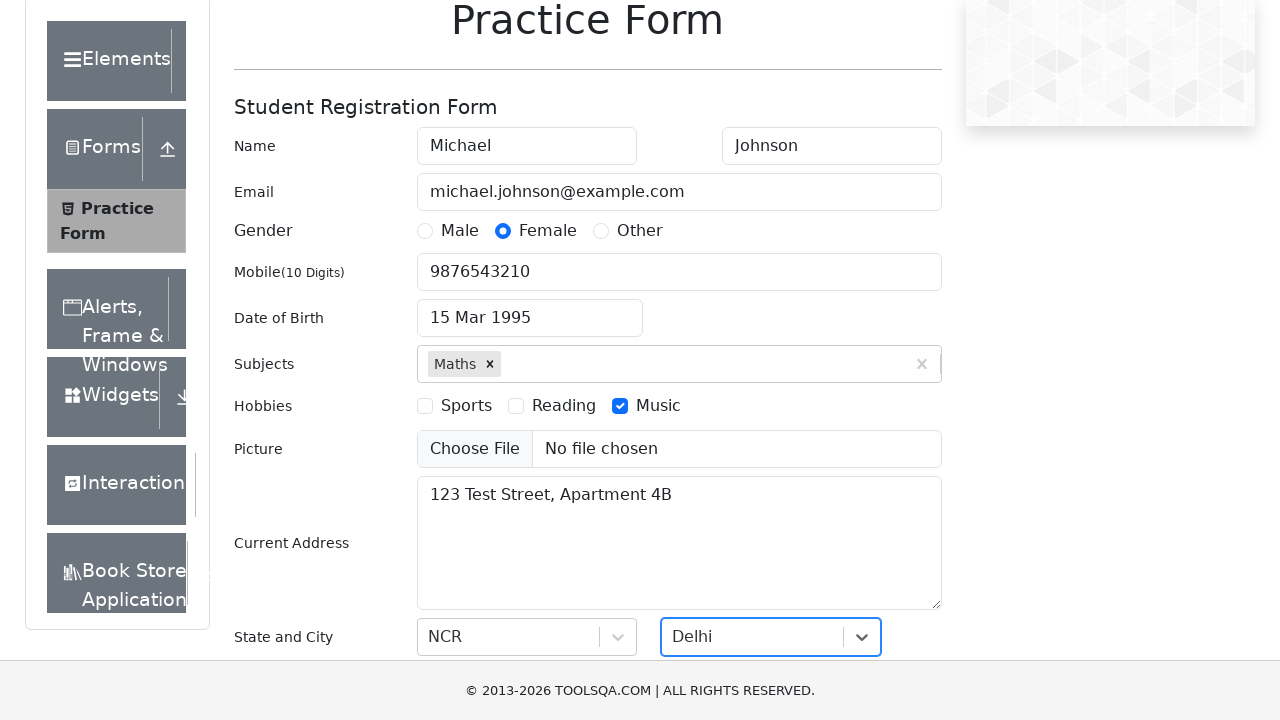

Clicked submit button using JavaScript
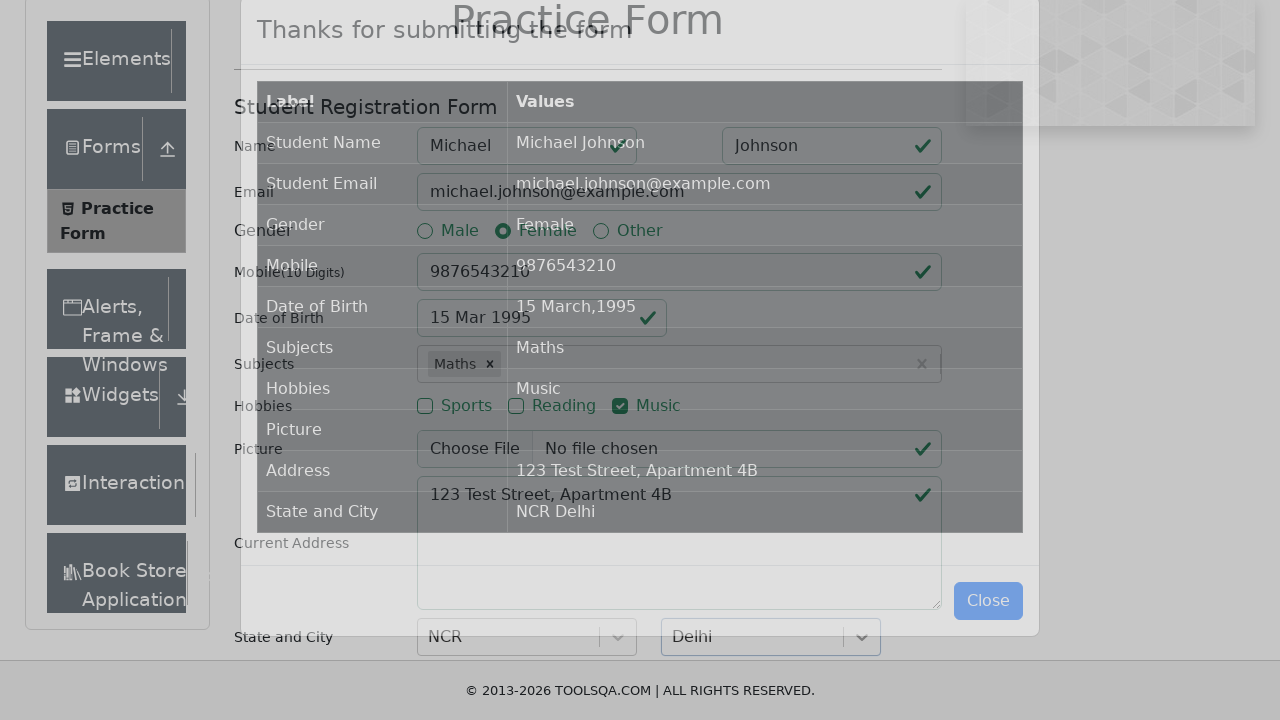

Confirmation table rows appeared in submission modal
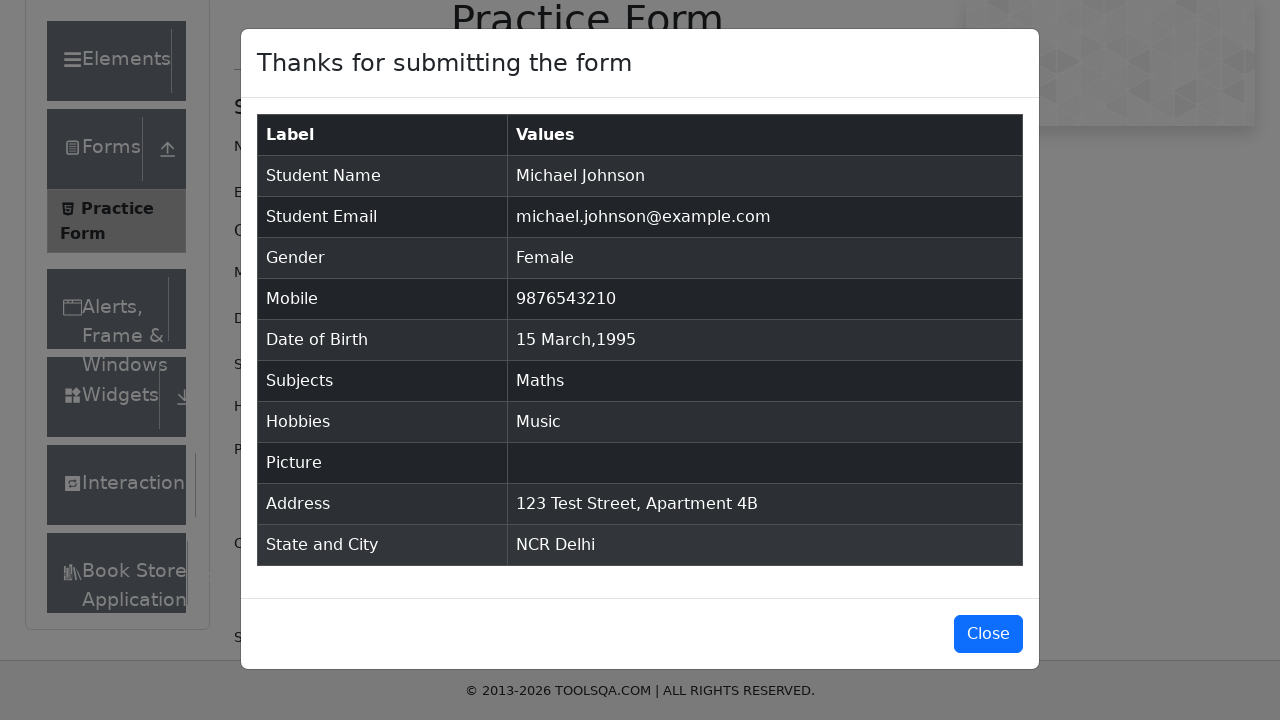

Confirmation modal content is displayed with submitted data
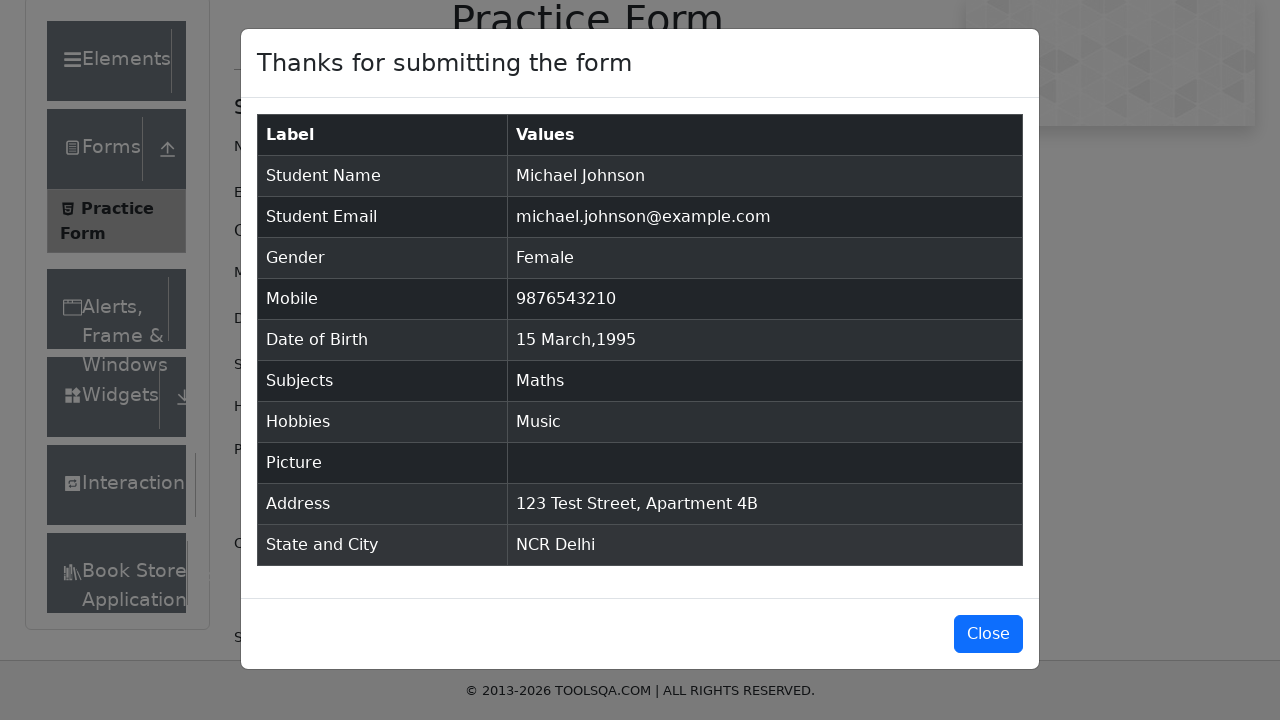

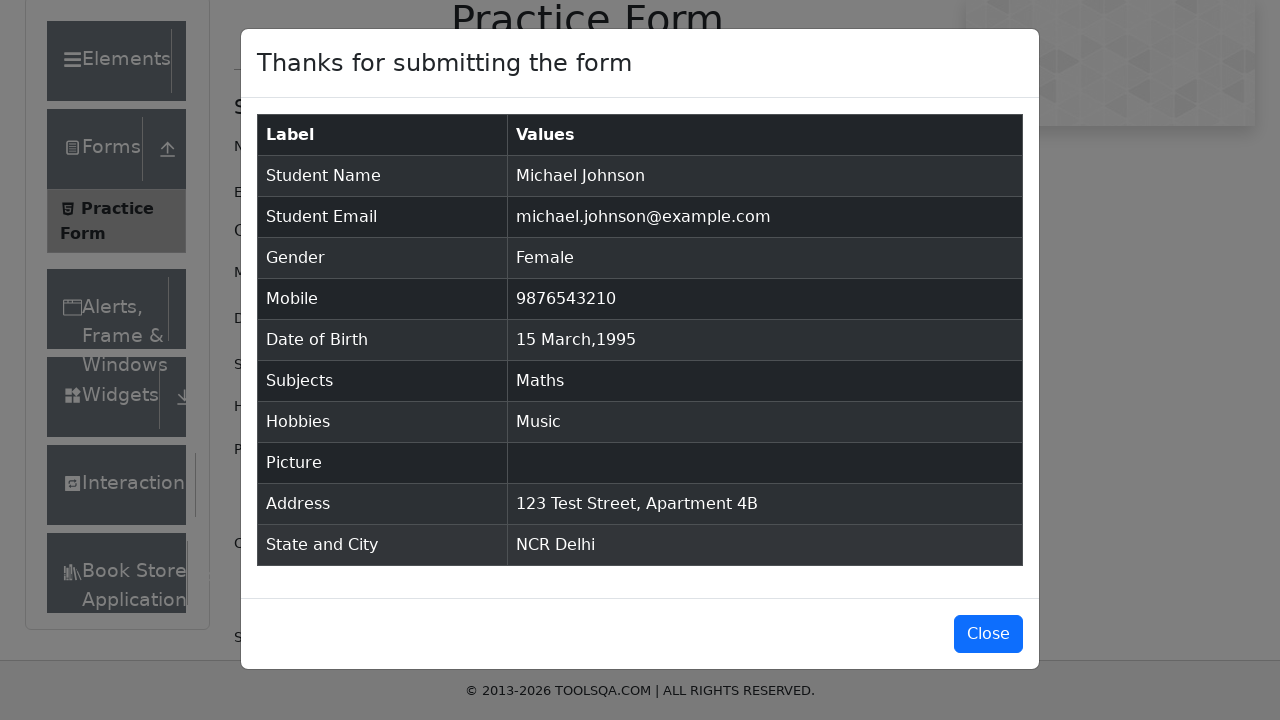